Tests implicit wait functionality by clicking a button and waiting for a delayed element to appear, then clicking the delayed element

Starting URL: https://www.leafground.com/waits.xhtml

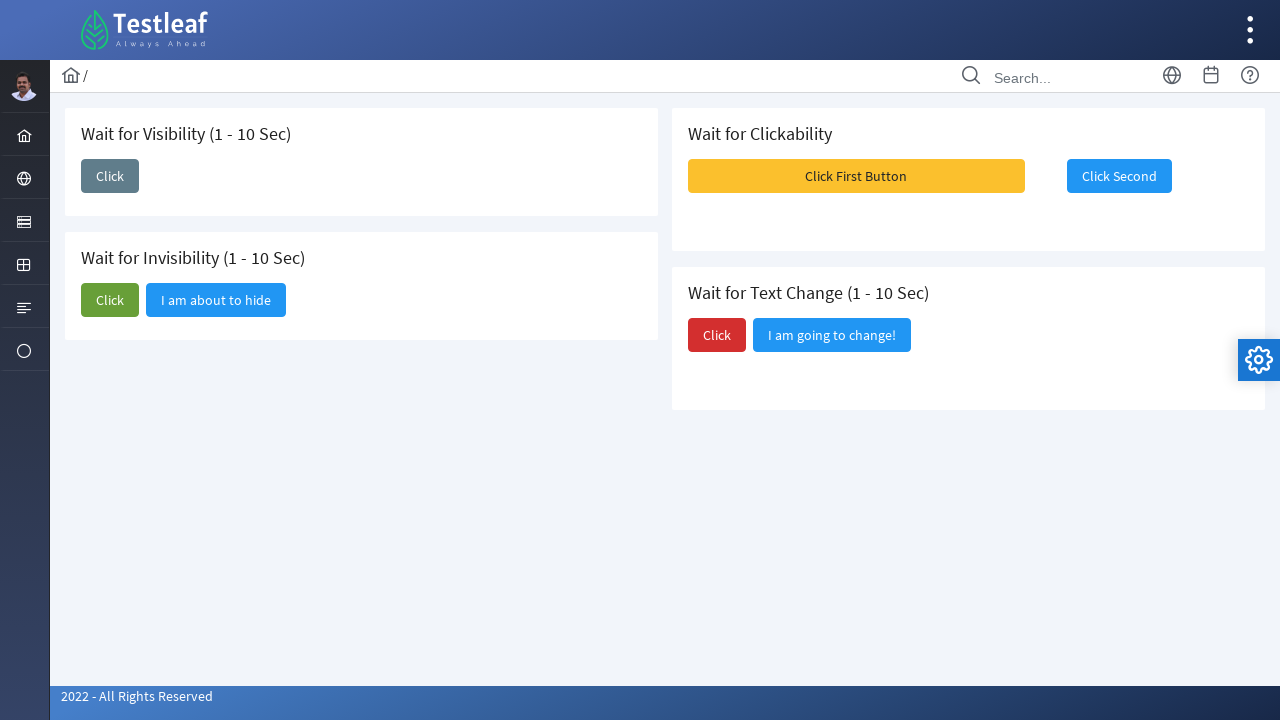

Clicked the first 'Click' button to trigger delayed element at (110, 176) on xpath=(//span[text()='Click'])[1]
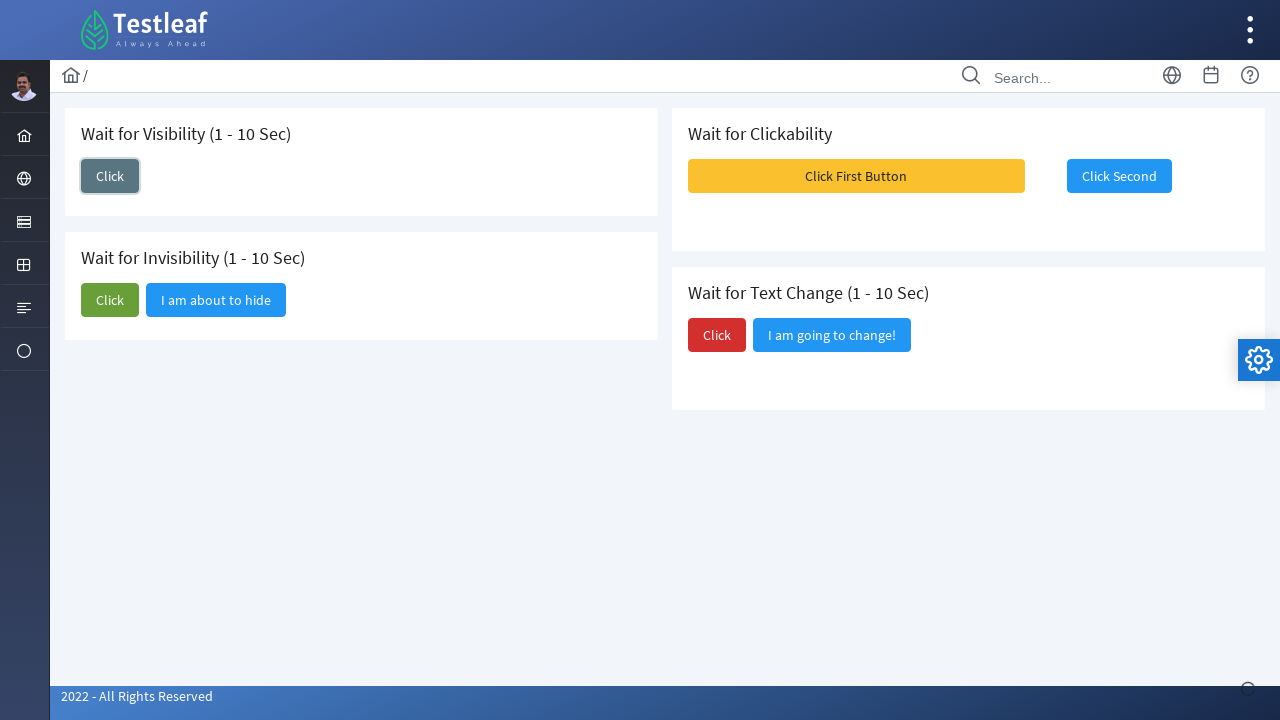

Waited for delayed 'I am here' element to appear
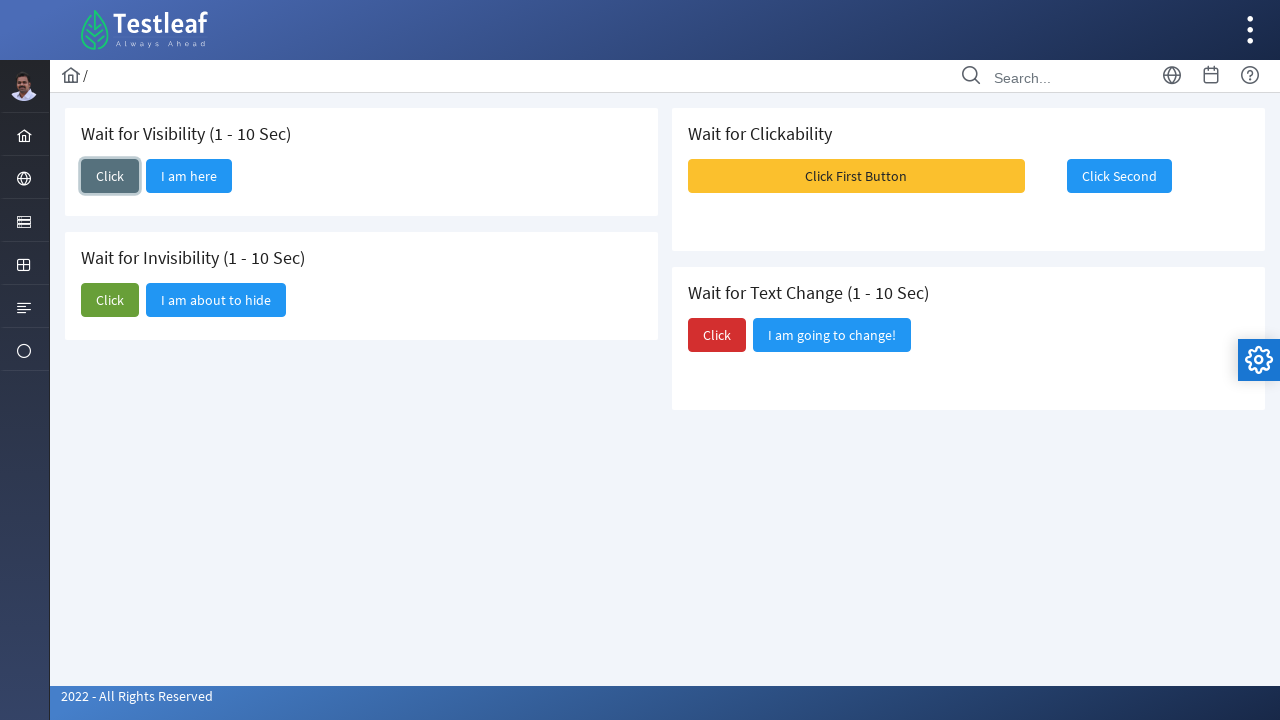

Clicked the 'I am here' element that appeared after delay at (189, 176) on xpath=//span[text()='I am here']
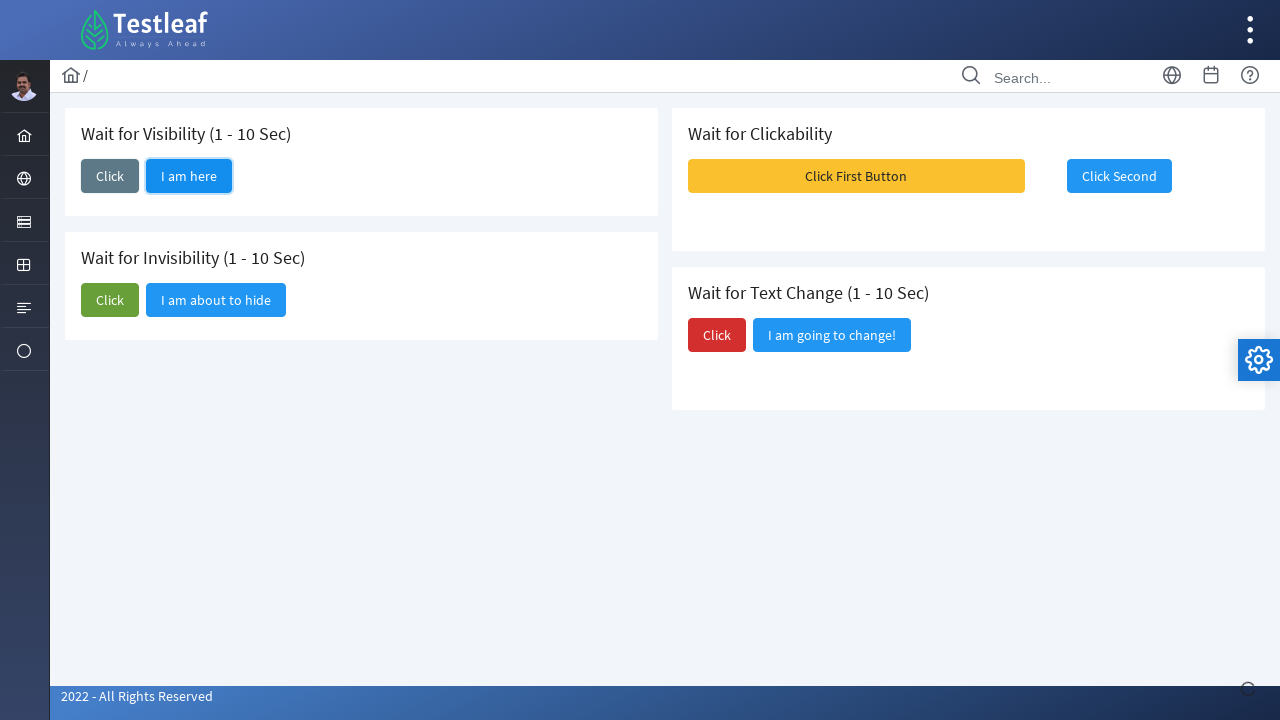

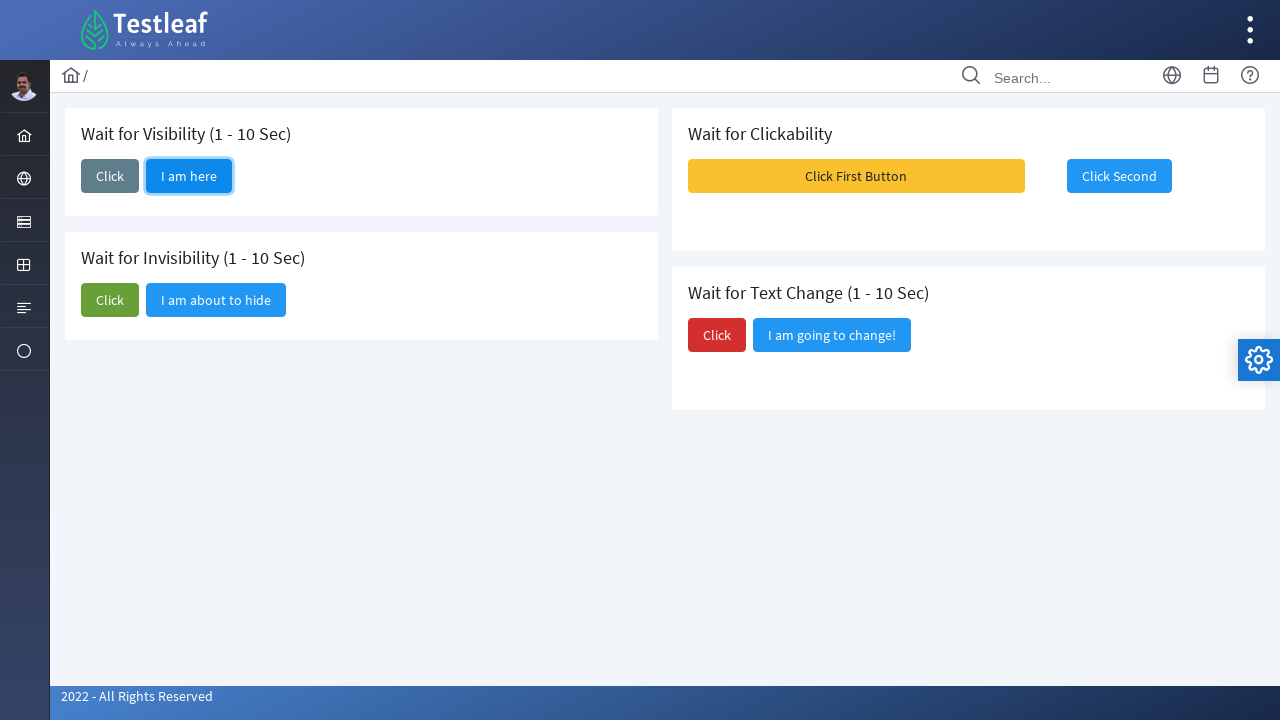